Navigates to a quotes page with infinite scrolling, scrolls to the bottom repeatedly to load all content, and verifies quotes are displayed

Starting URL: https://quotes.toscrape.com/scroll

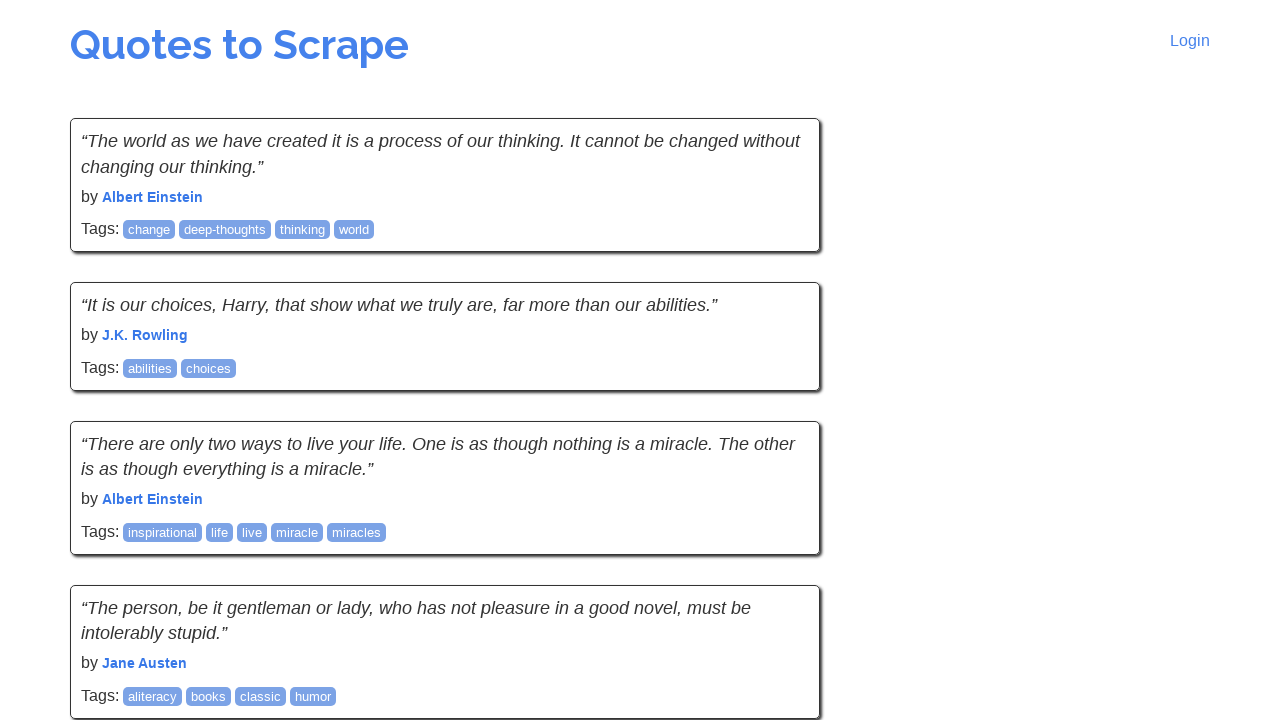

Initial quote content loaded on the page
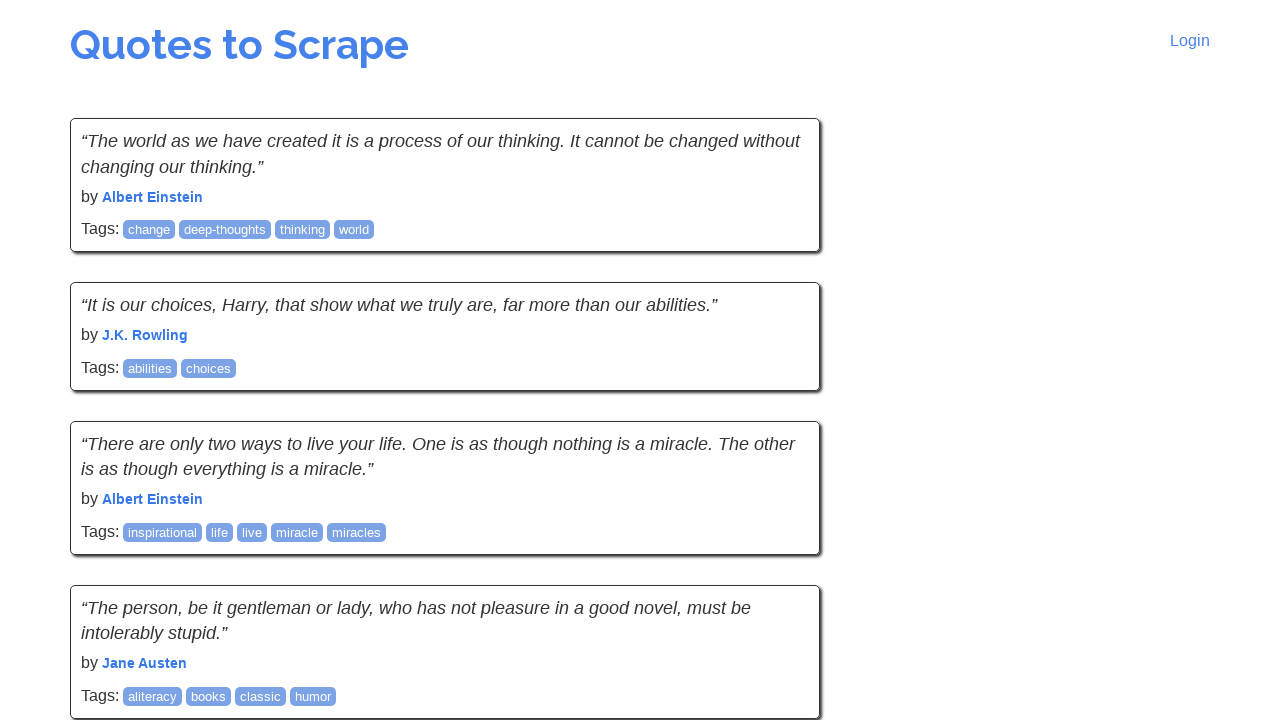

Captured initial page scroll height
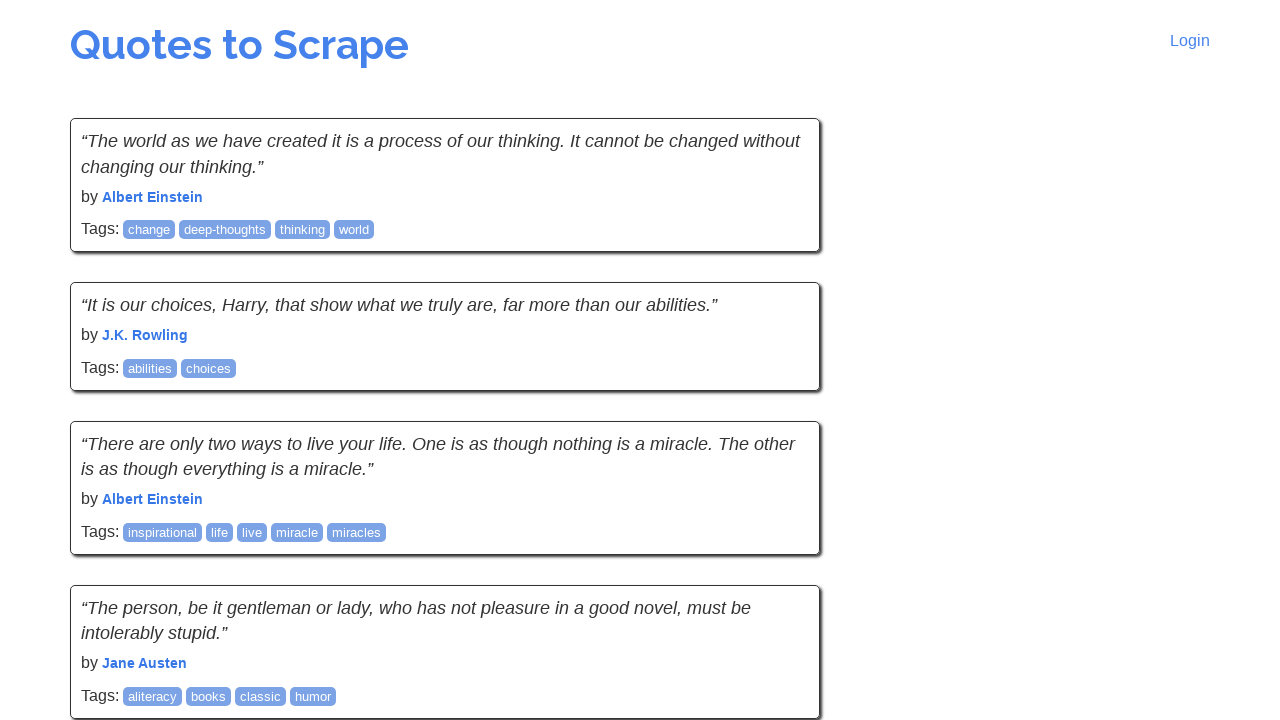

Scrolled to bottom of page to trigger infinite scroll loading
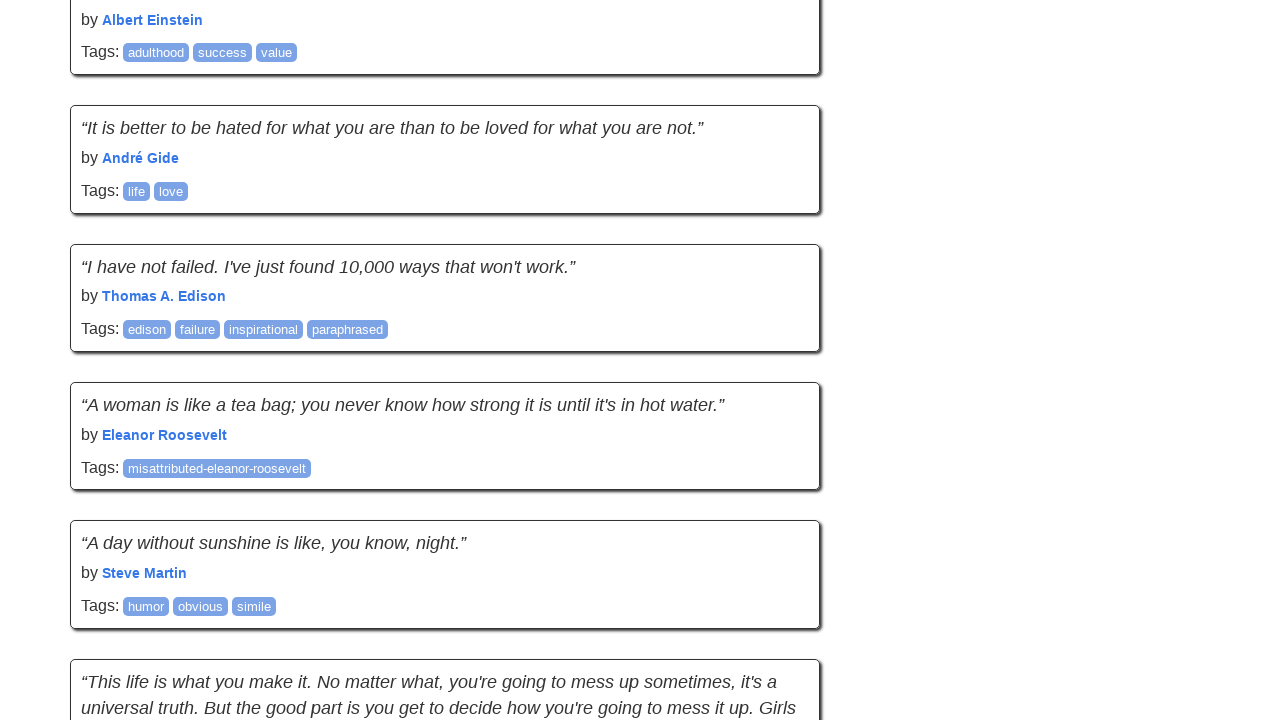

Waited 1000ms for new content to load
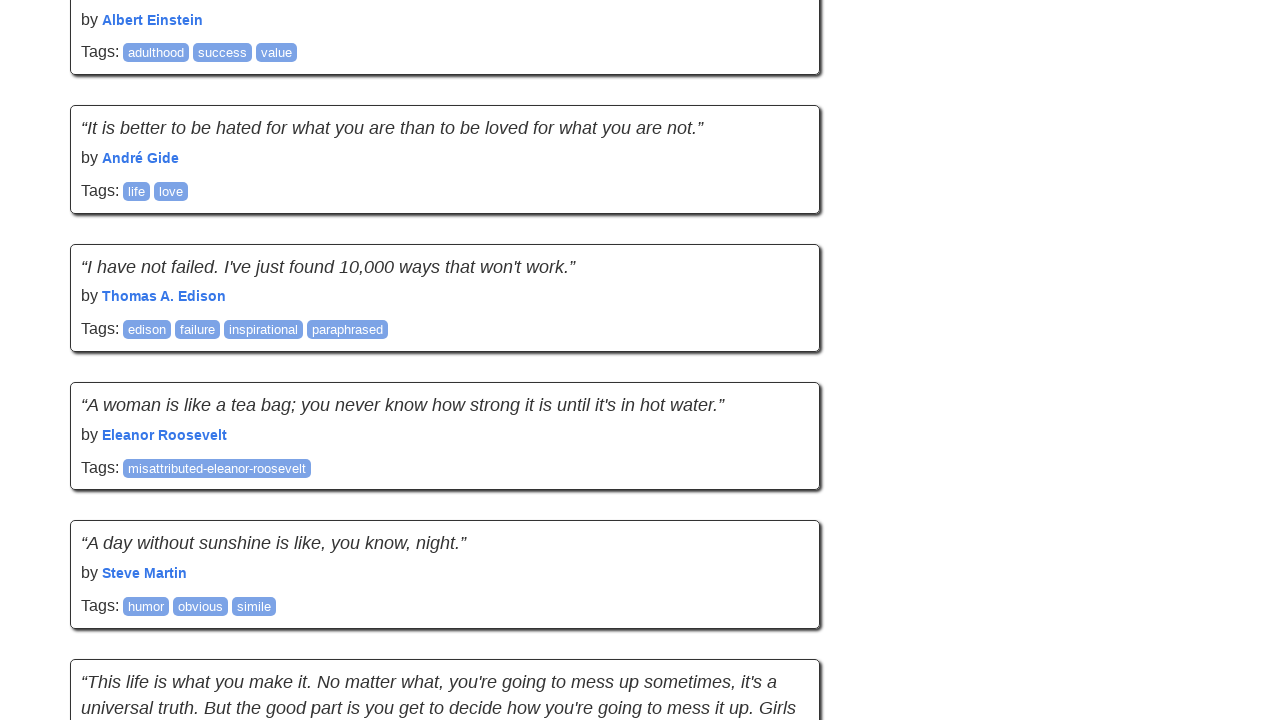

Captured new page scroll height to check if more content loaded
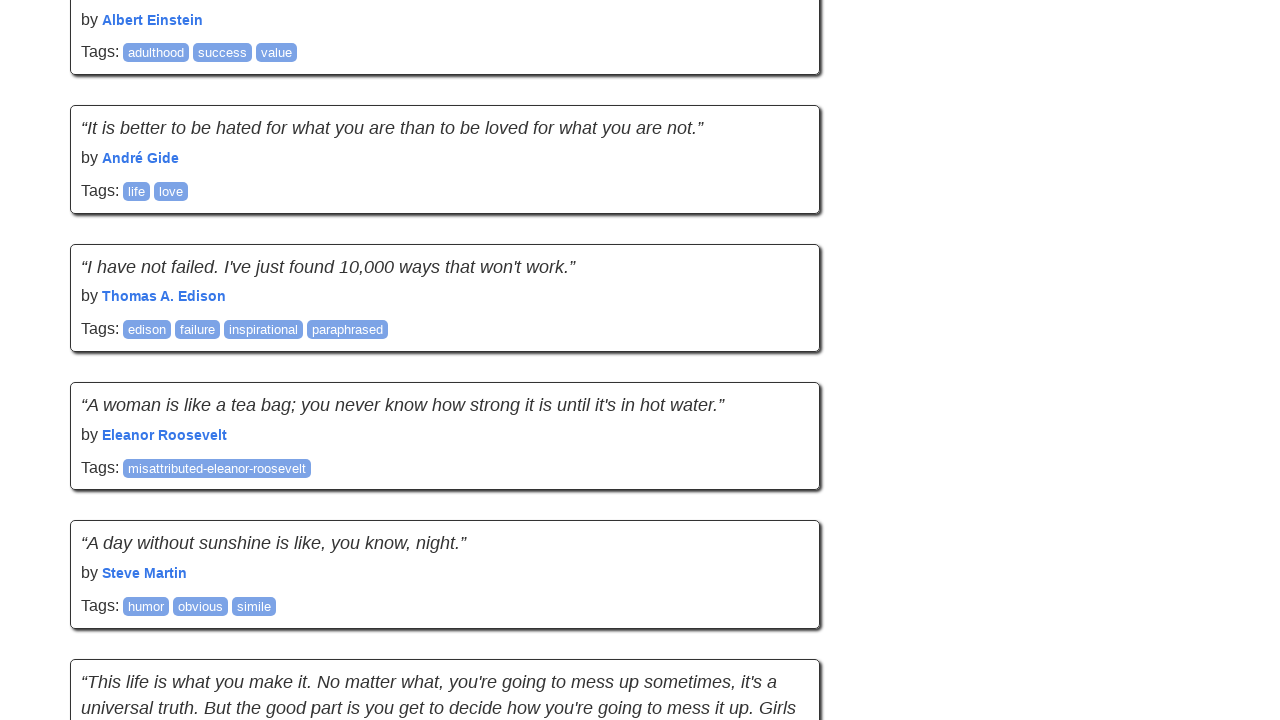

Scrolled to bottom of page to trigger infinite scroll loading
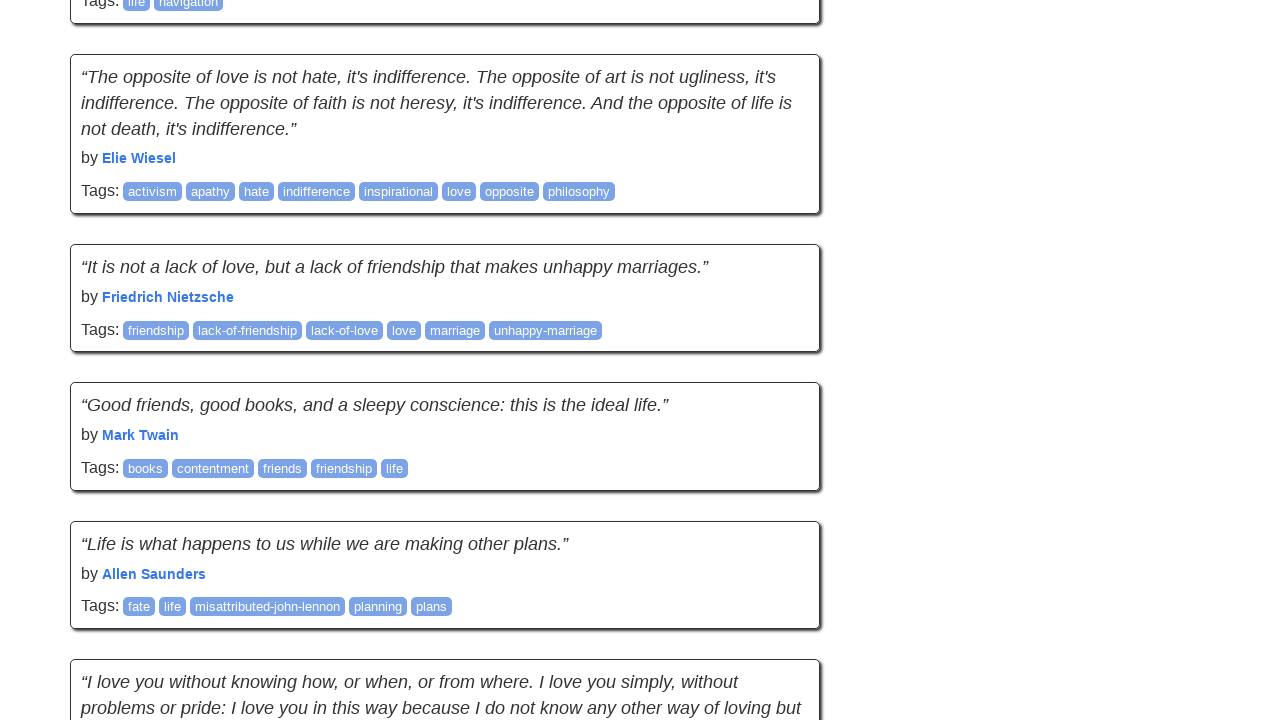

Waited 1000ms for new content to load
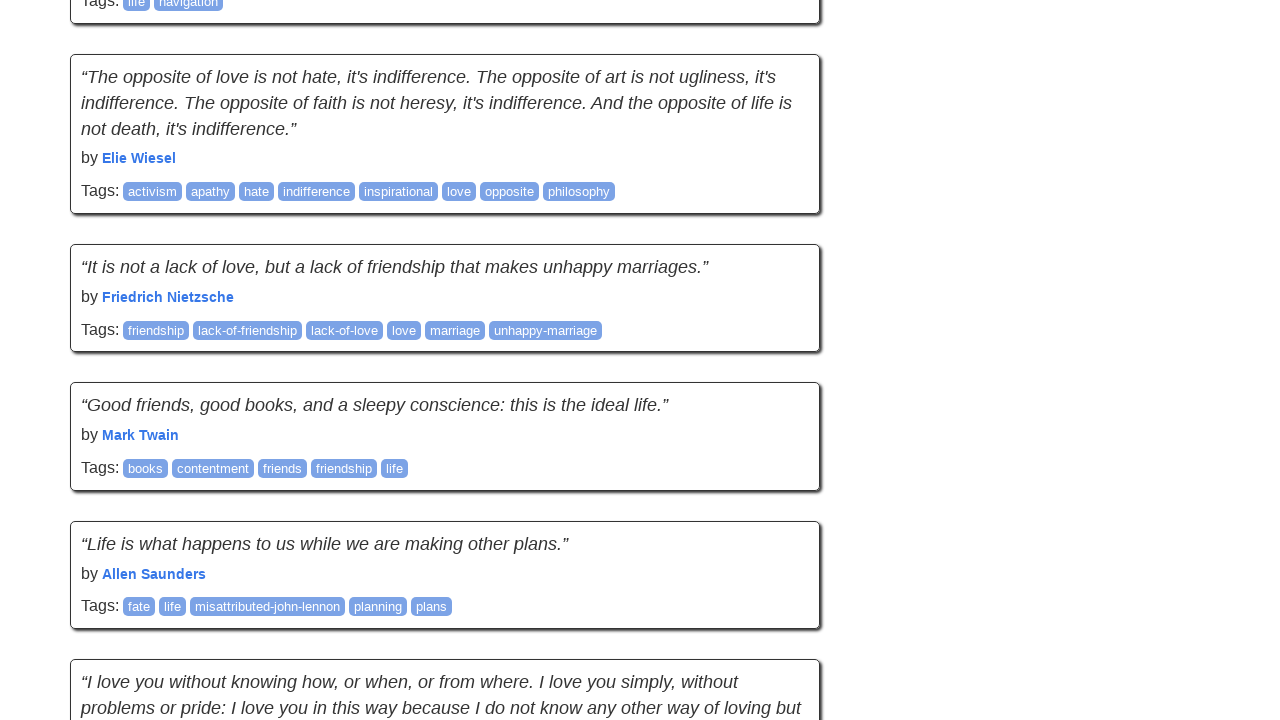

Captured new page scroll height to check if more content loaded
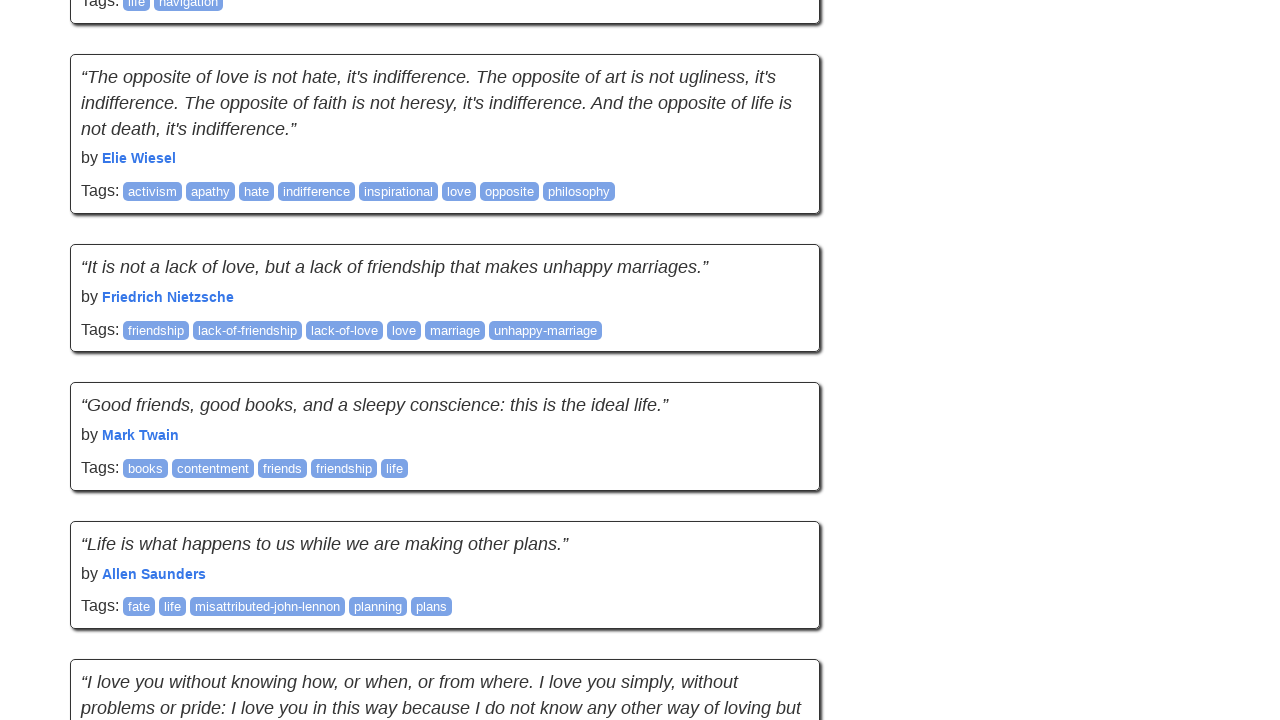

Scrolled to bottom of page to trigger infinite scroll loading
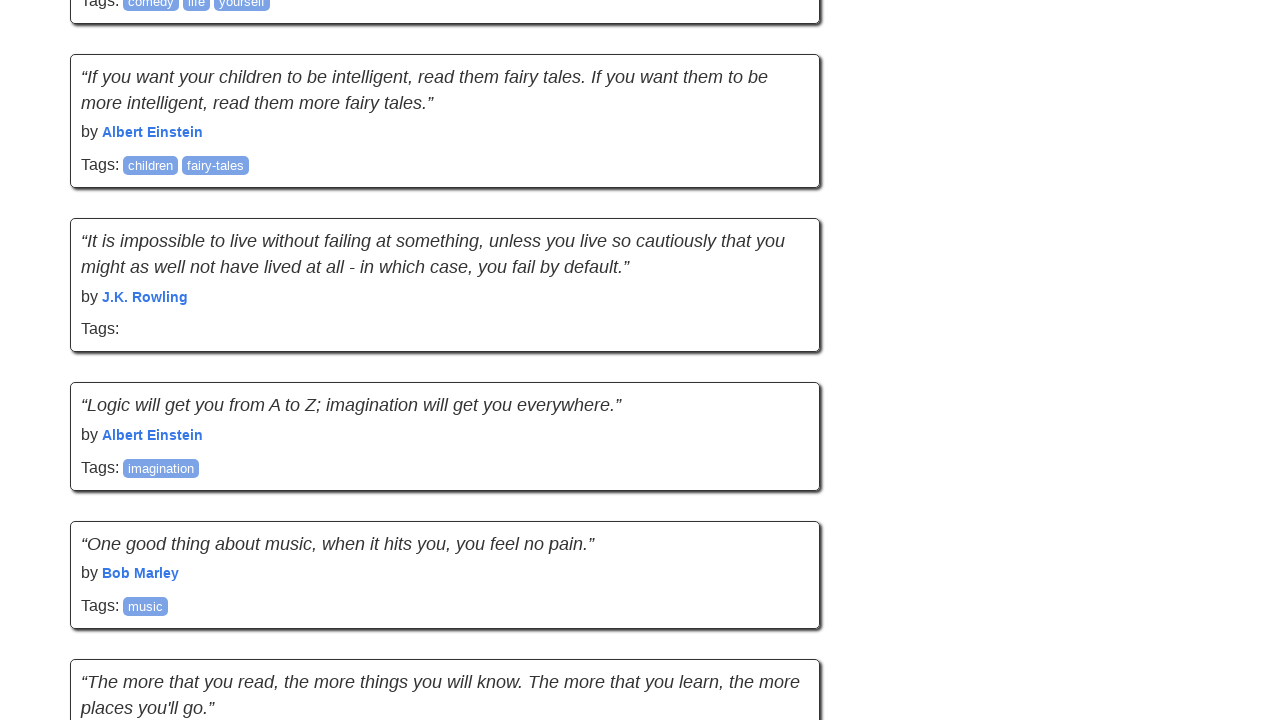

Waited 1000ms for new content to load
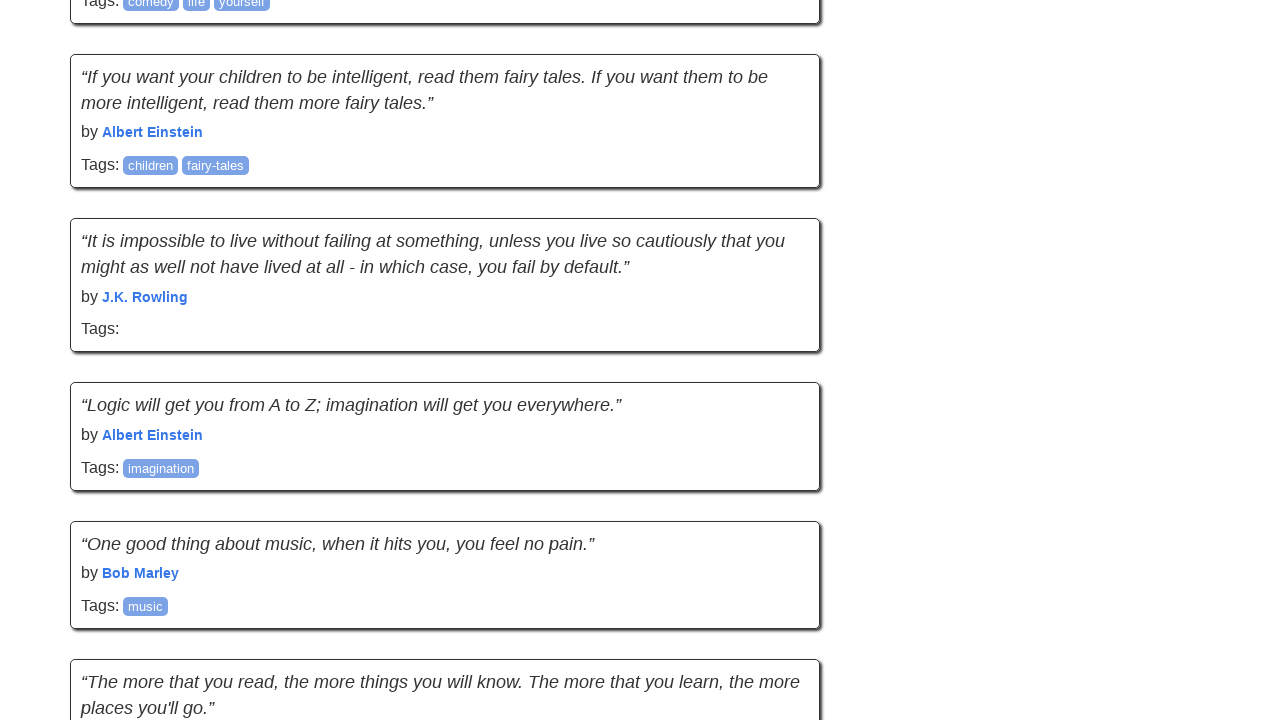

Captured new page scroll height to check if more content loaded
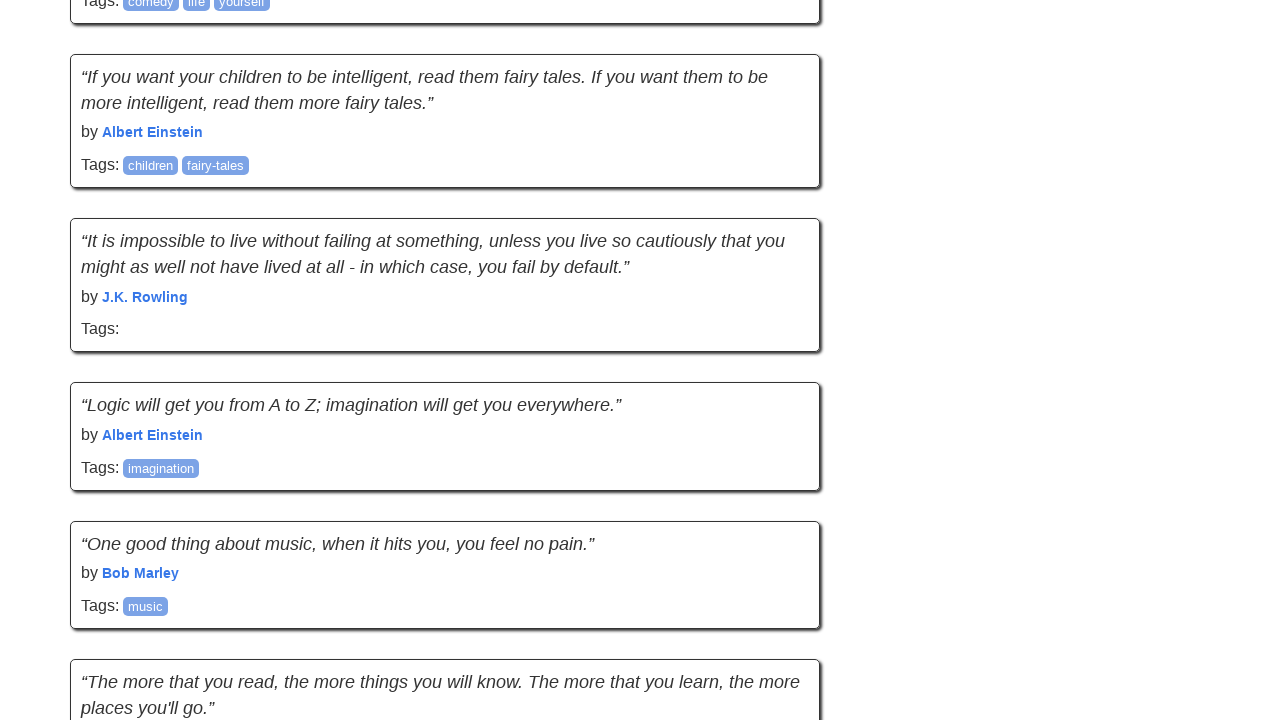

Scrolled to bottom of page to trigger infinite scroll loading
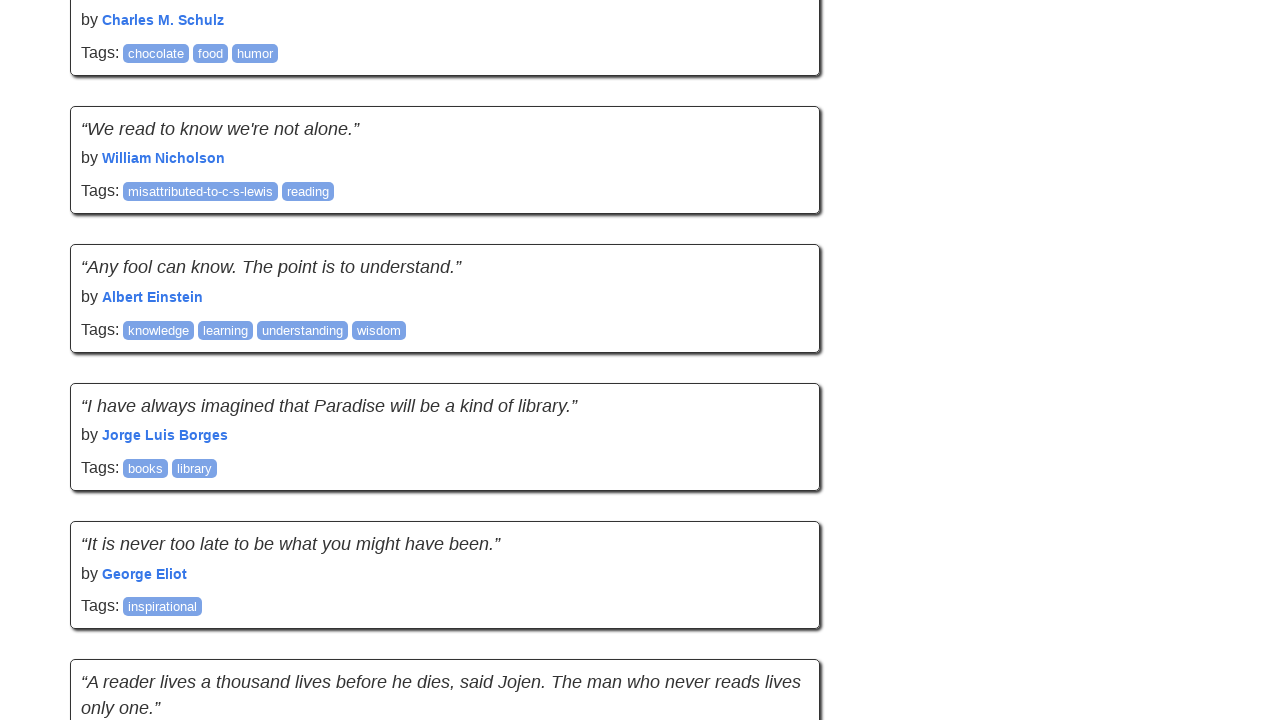

Waited 1000ms for new content to load
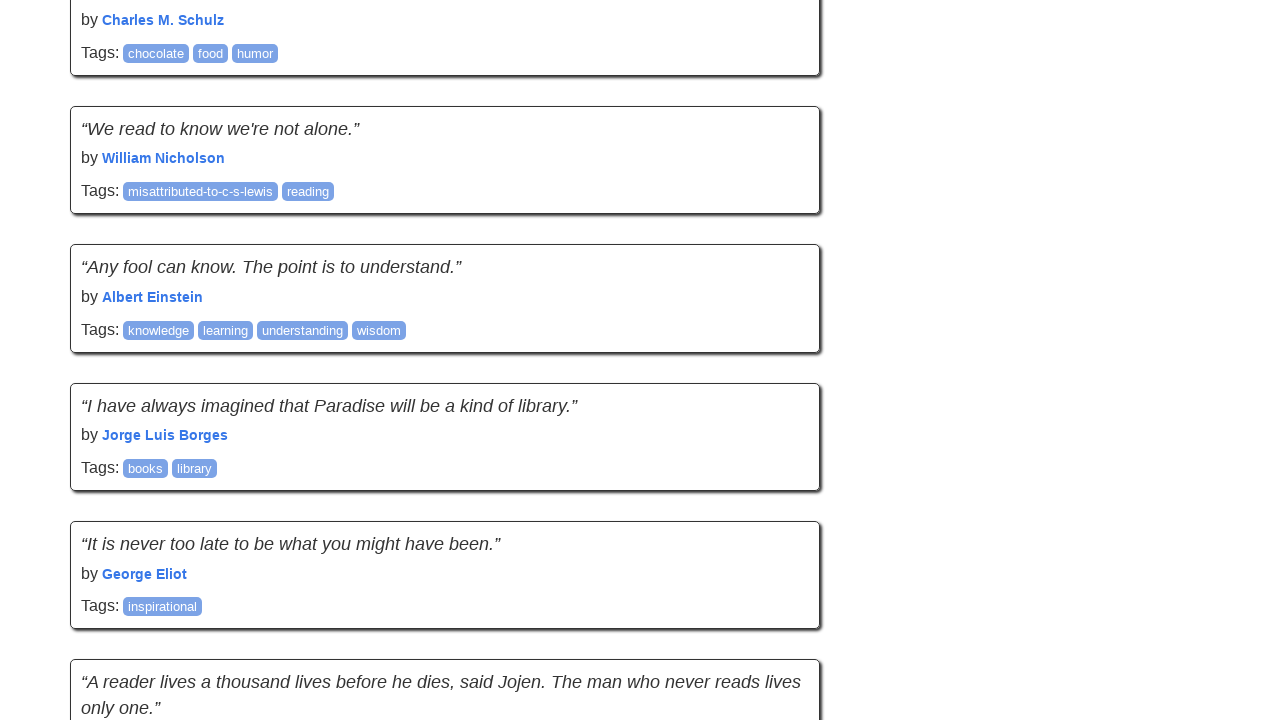

Captured new page scroll height to check if more content loaded
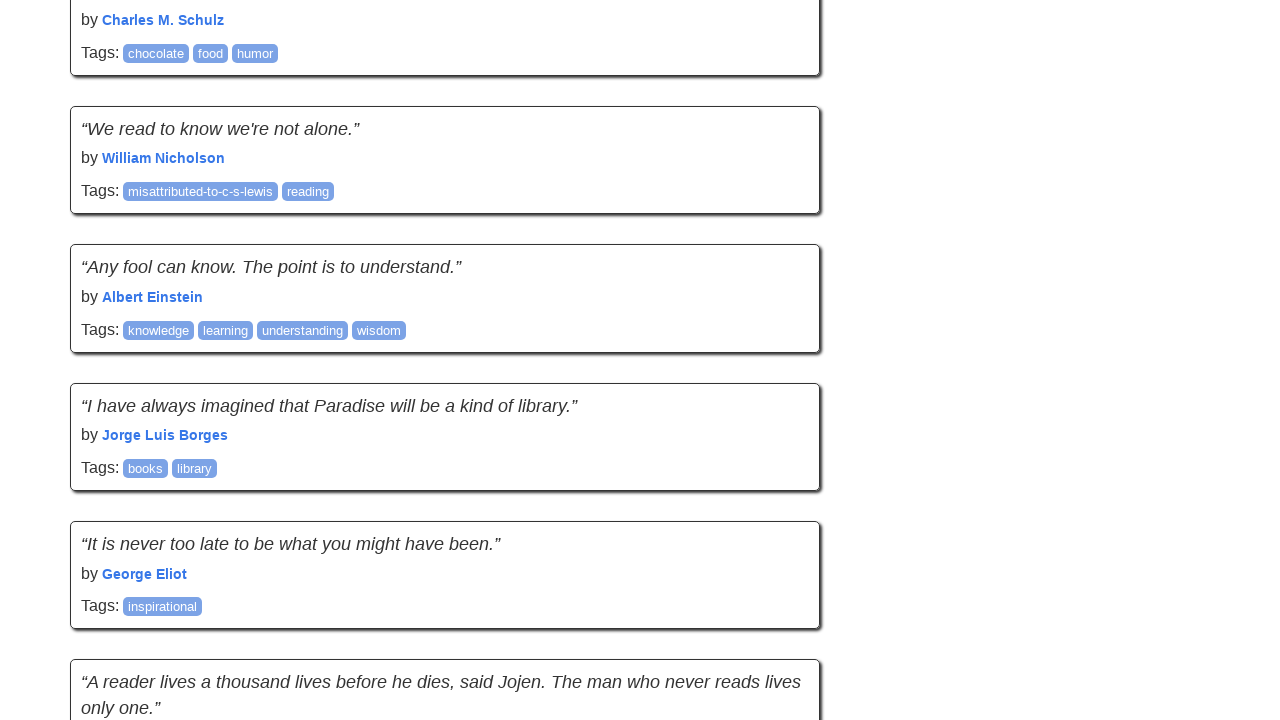

Scrolled to bottom of page to trigger infinite scroll loading
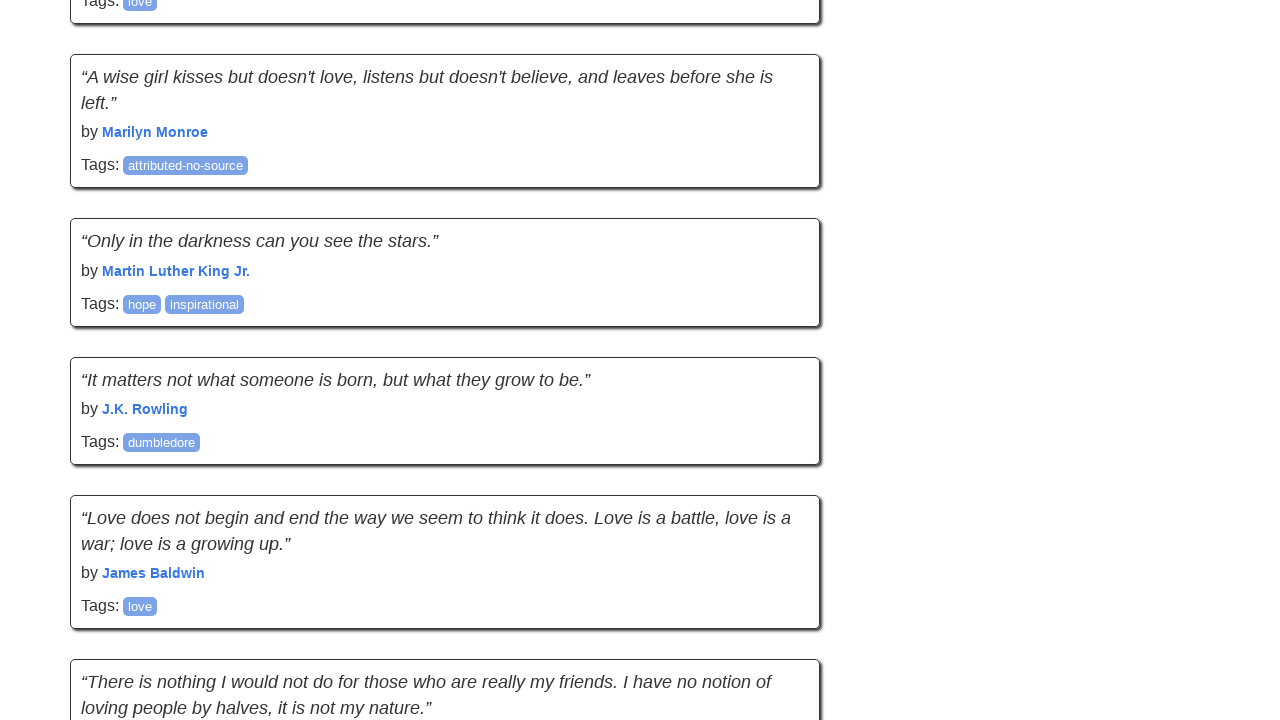

Waited 1000ms for new content to load
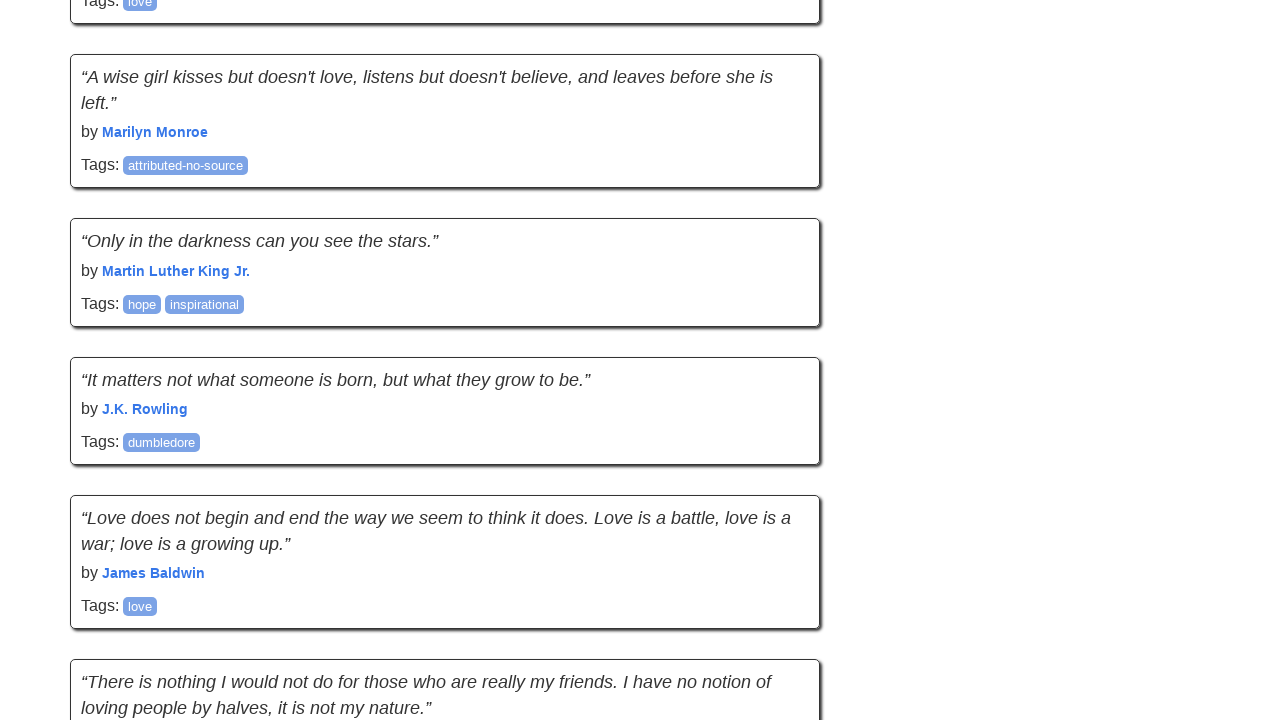

Captured new page scroll height to check if more content loaded
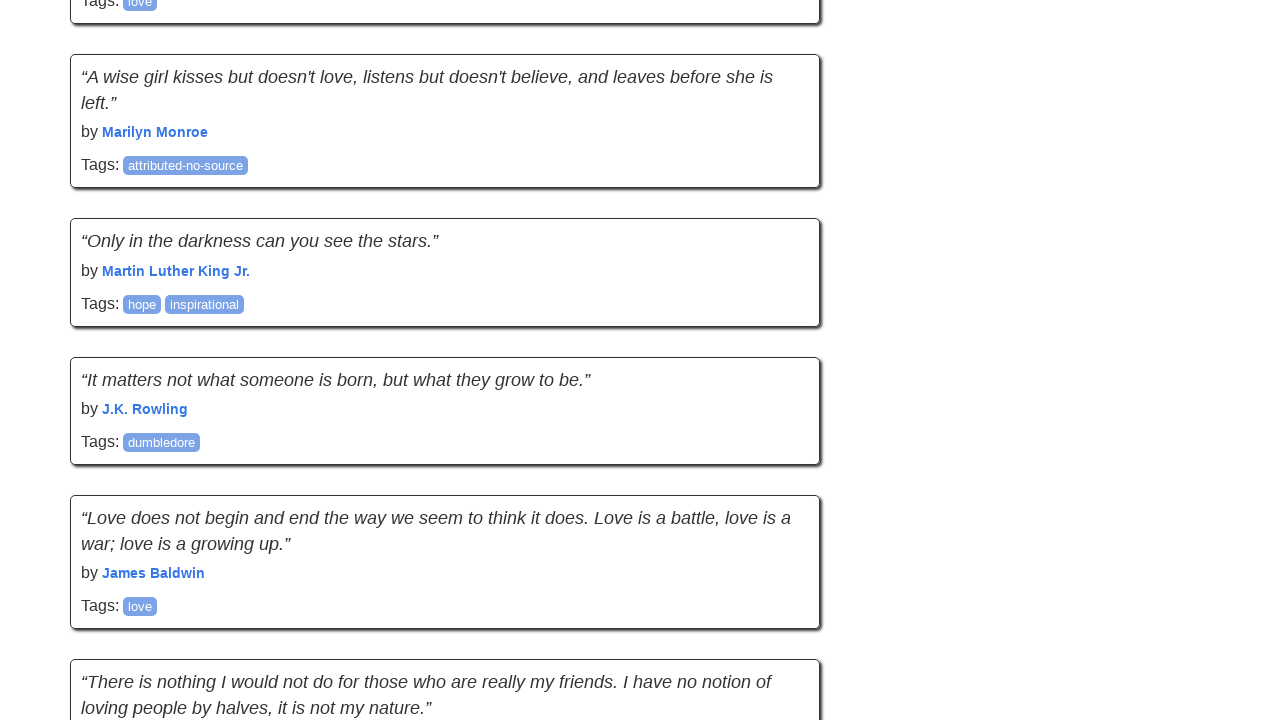

Scrolled to bottom of page to trigger infinite scroll loading
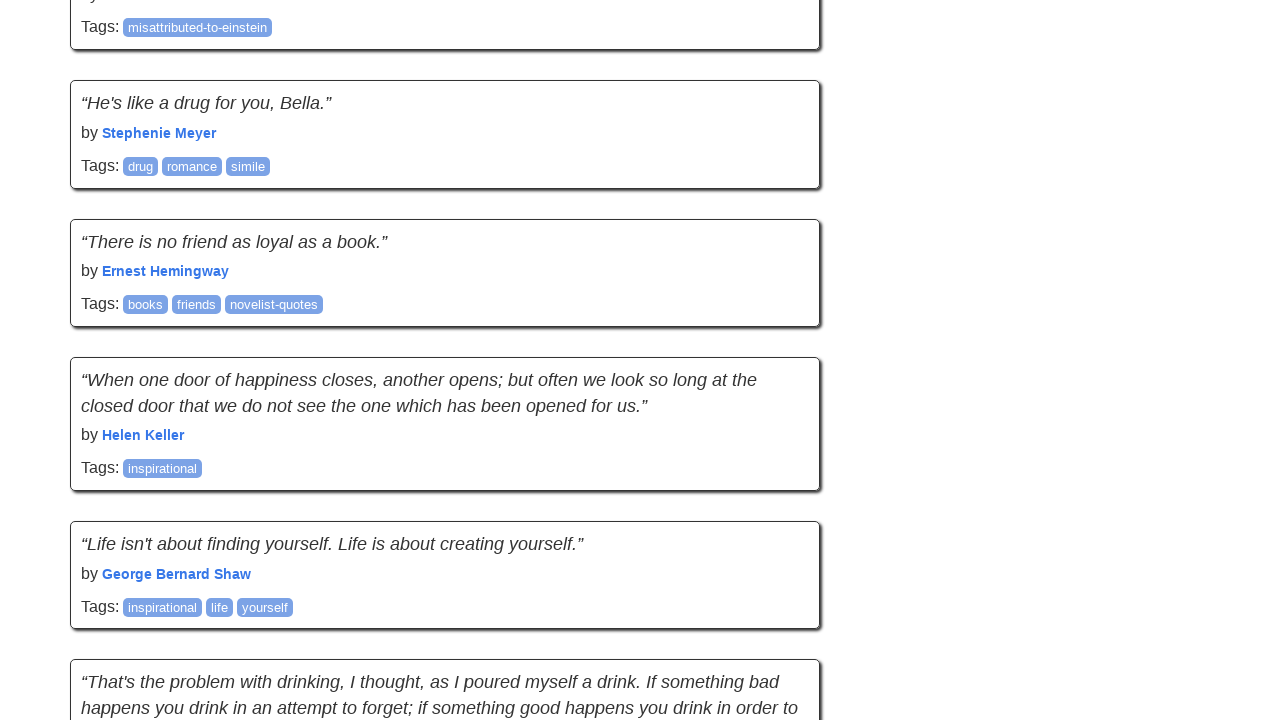

Waited 1000ms for new content to load
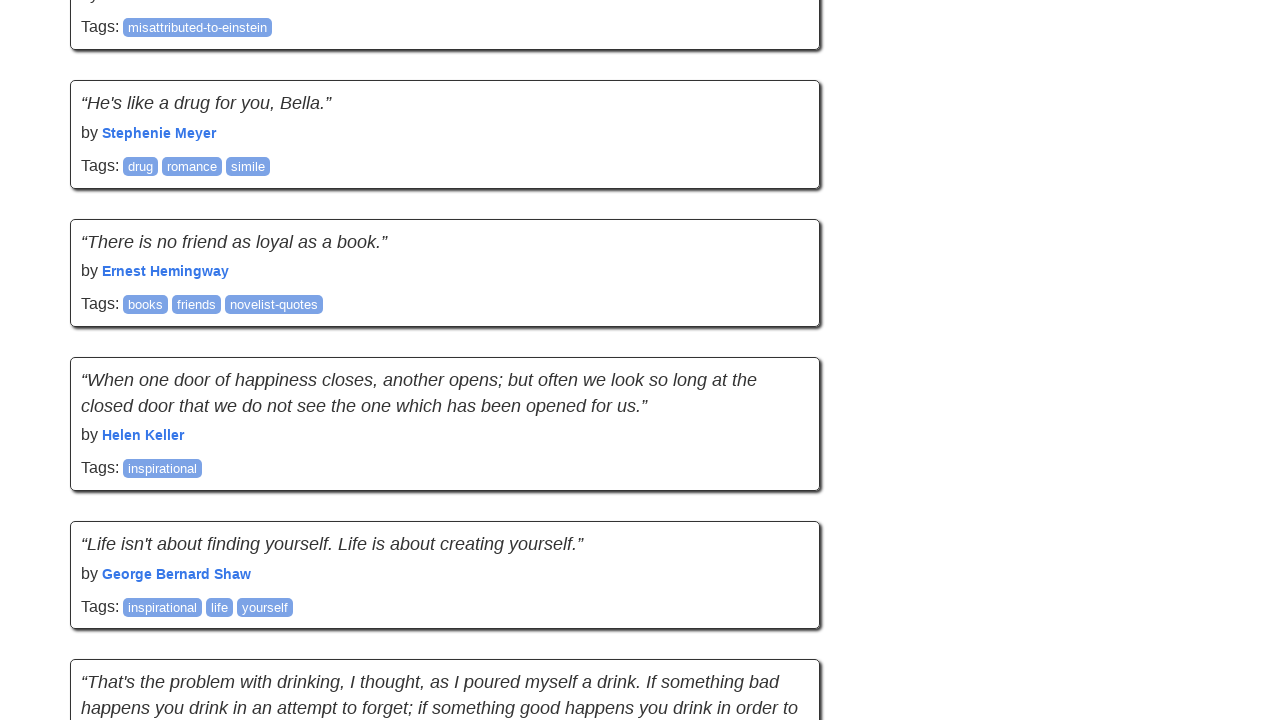

Captured new page scroll height to check if more content loaded
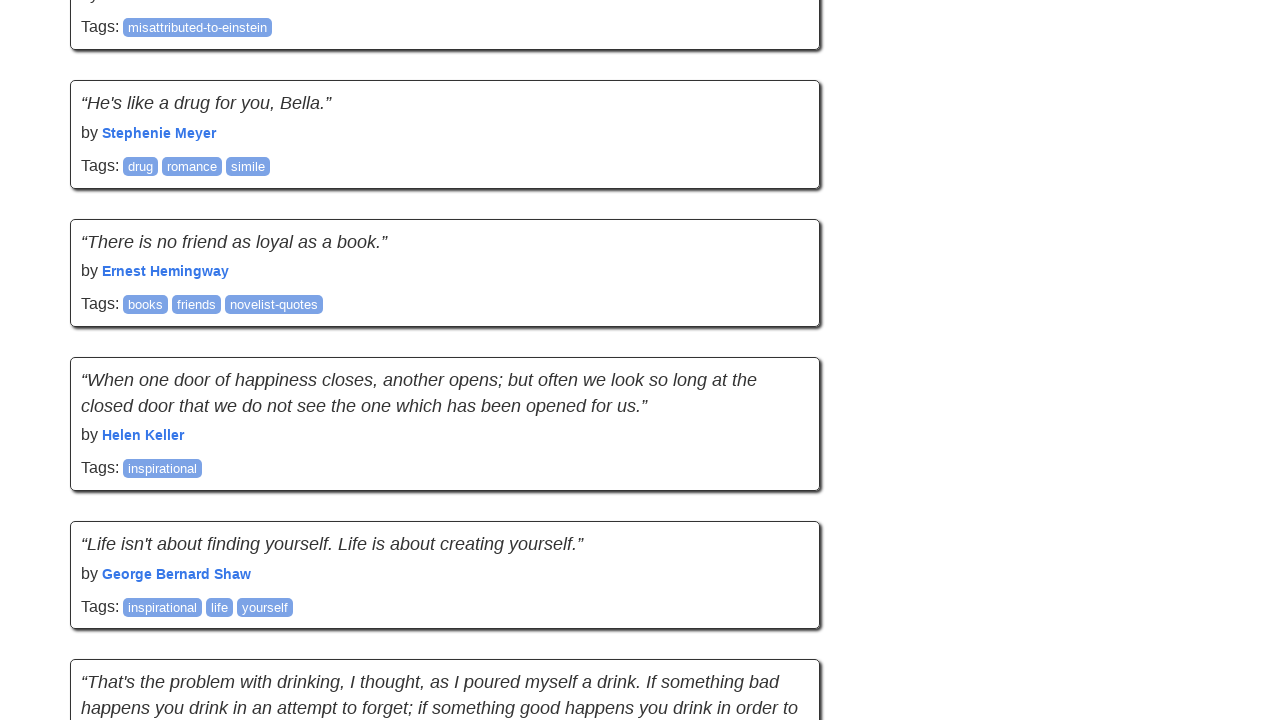

Scrolled to bottom of page to trigger infinite scroll loading
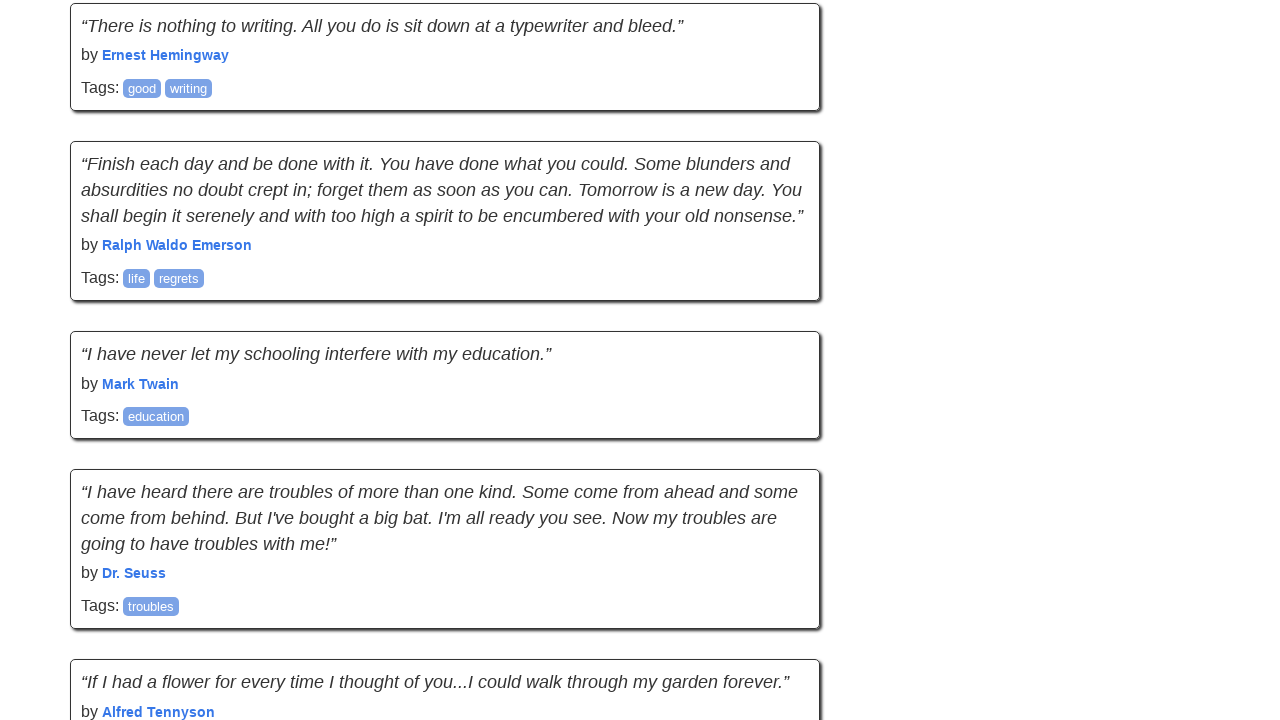

Waited 1000ms for new content to load
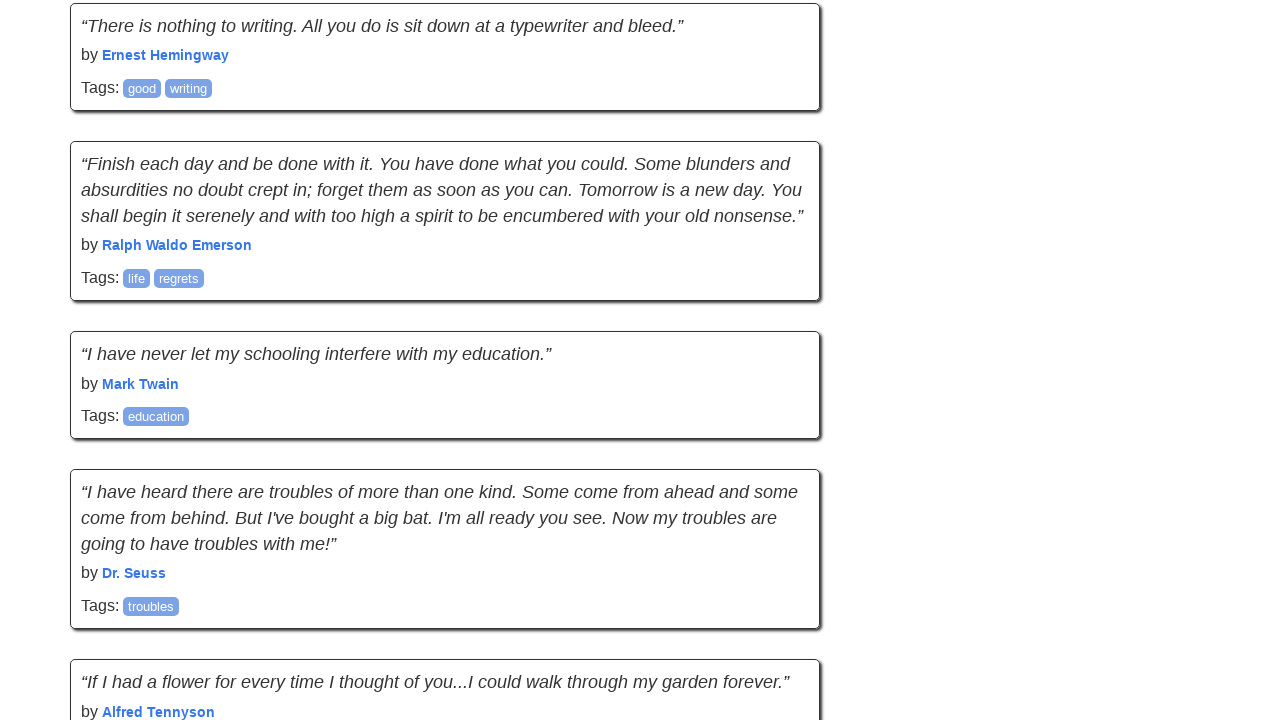

Captured new page scroll height to check if more content loaded
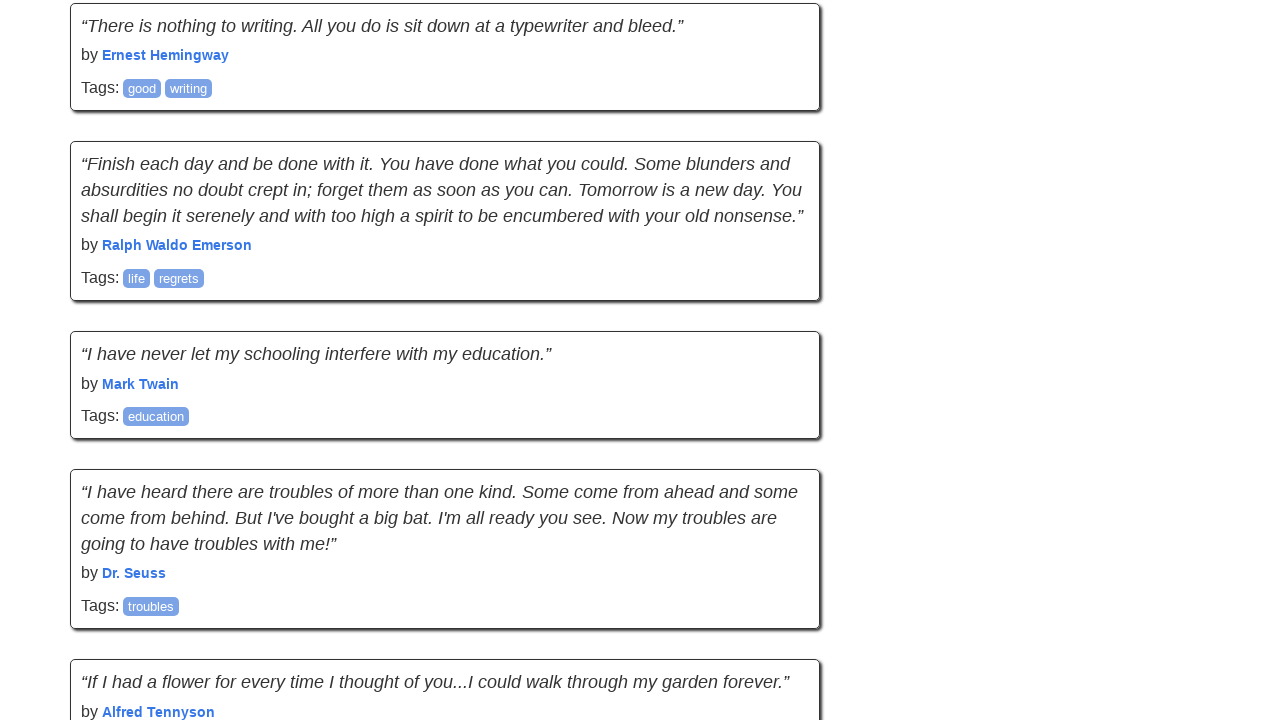

Scrolled to bottom of page to trigger infinite scroll loading
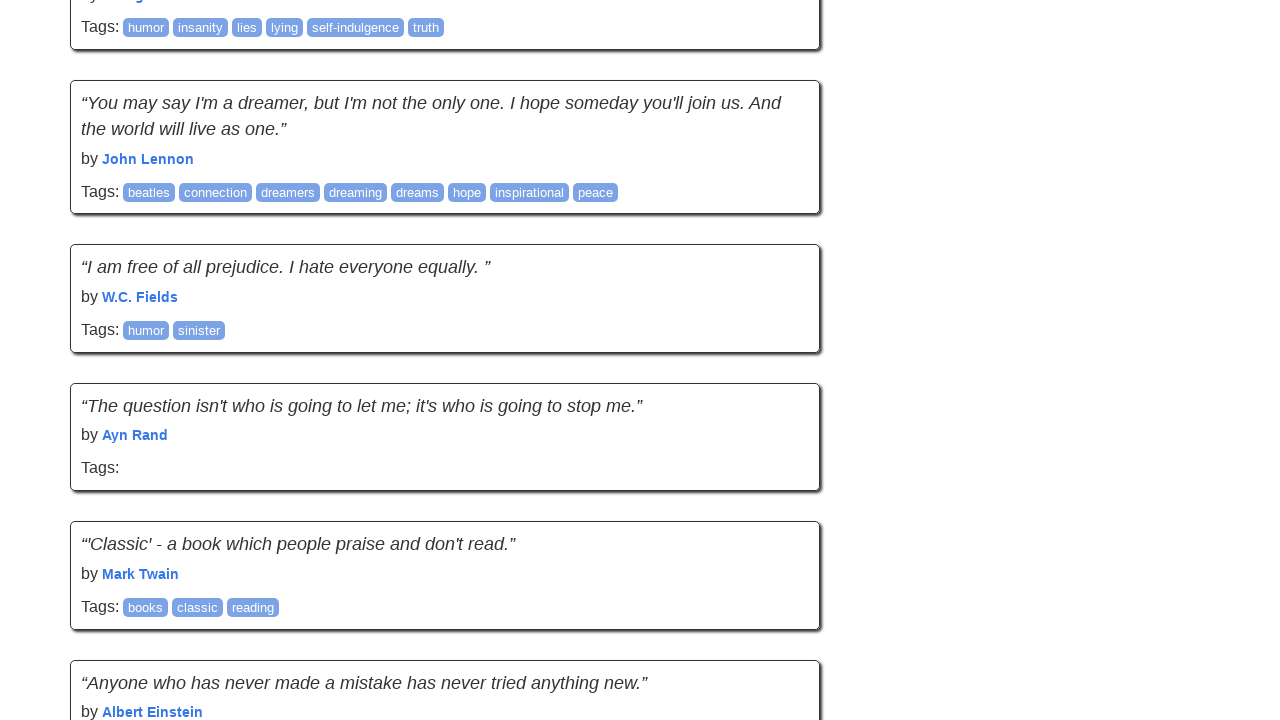

Waited 1000ms for new content to load
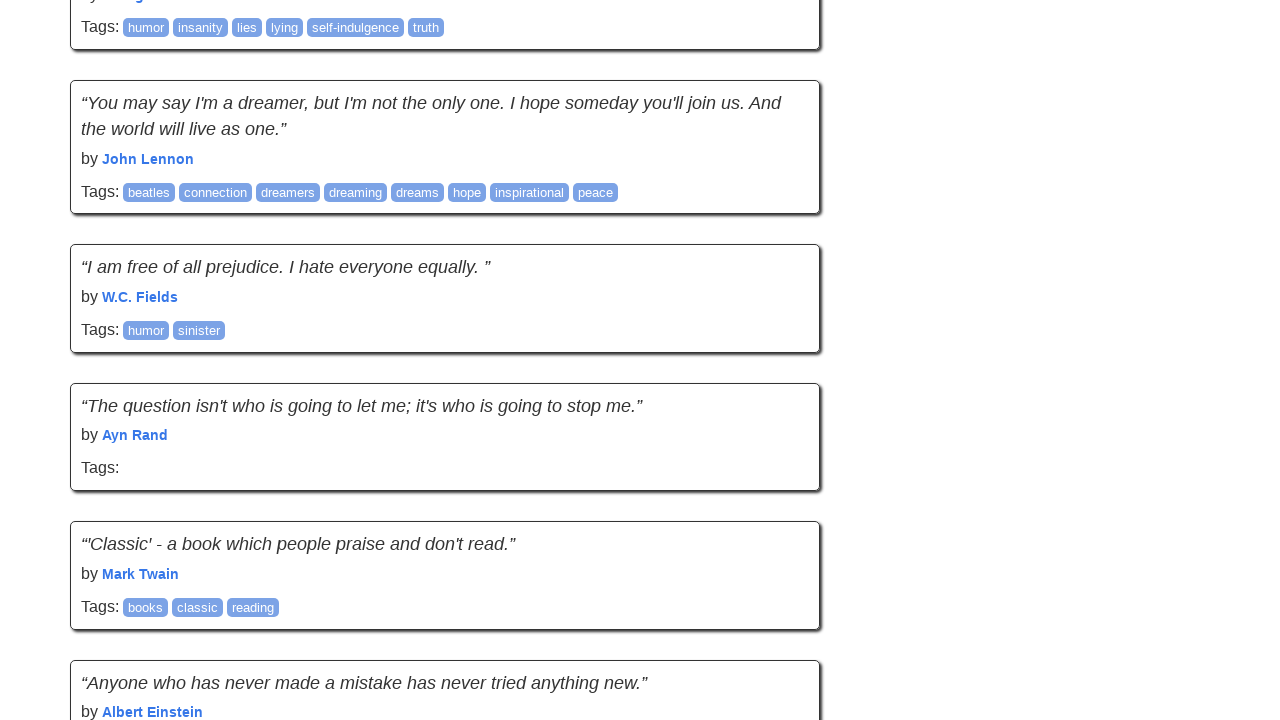

Captured new page scroll height to check if more content loaded
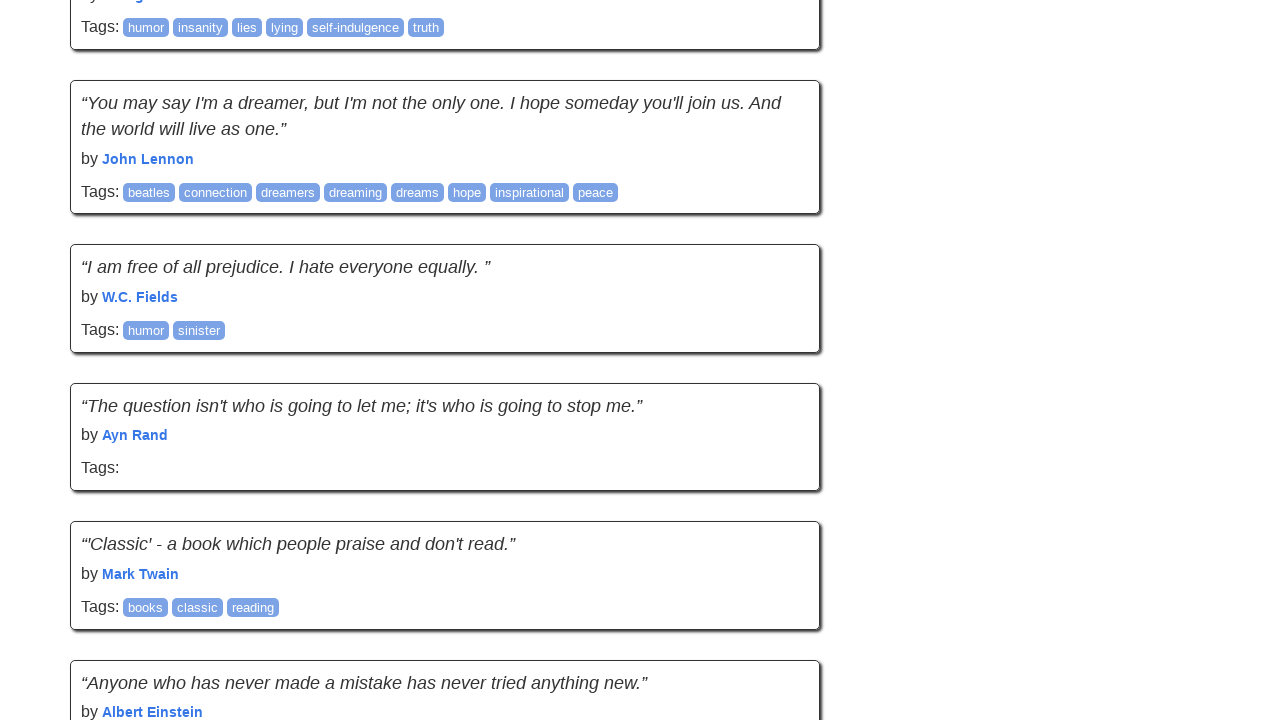

Scrolled to bottom of page to trigger infinite scroll loading
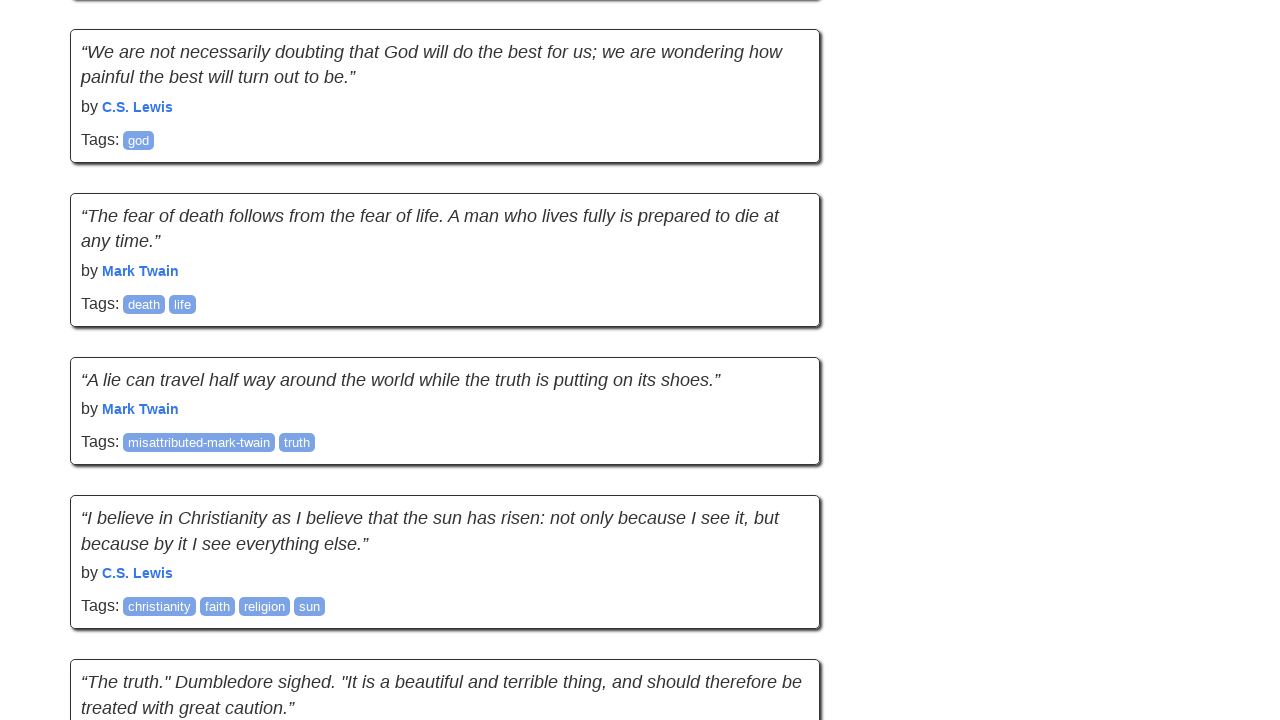

Waited 1000ms for new content to load
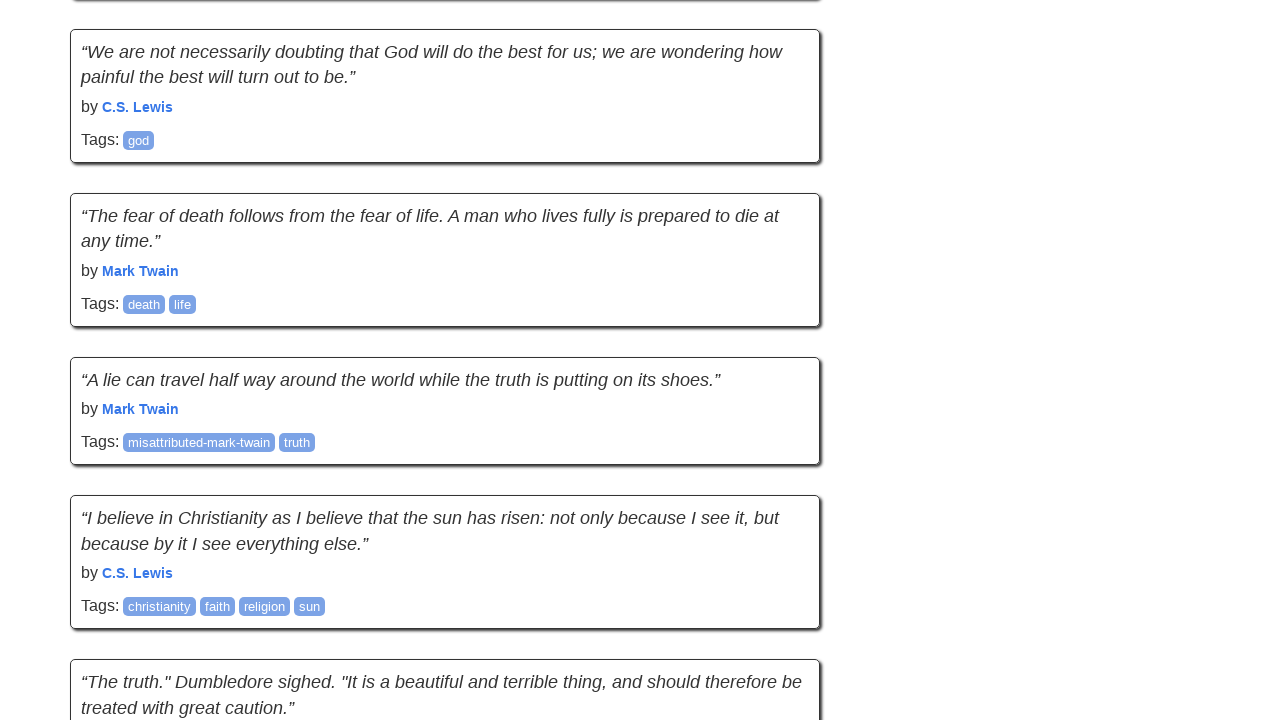

Captured new page scroll height to check if more content loaded
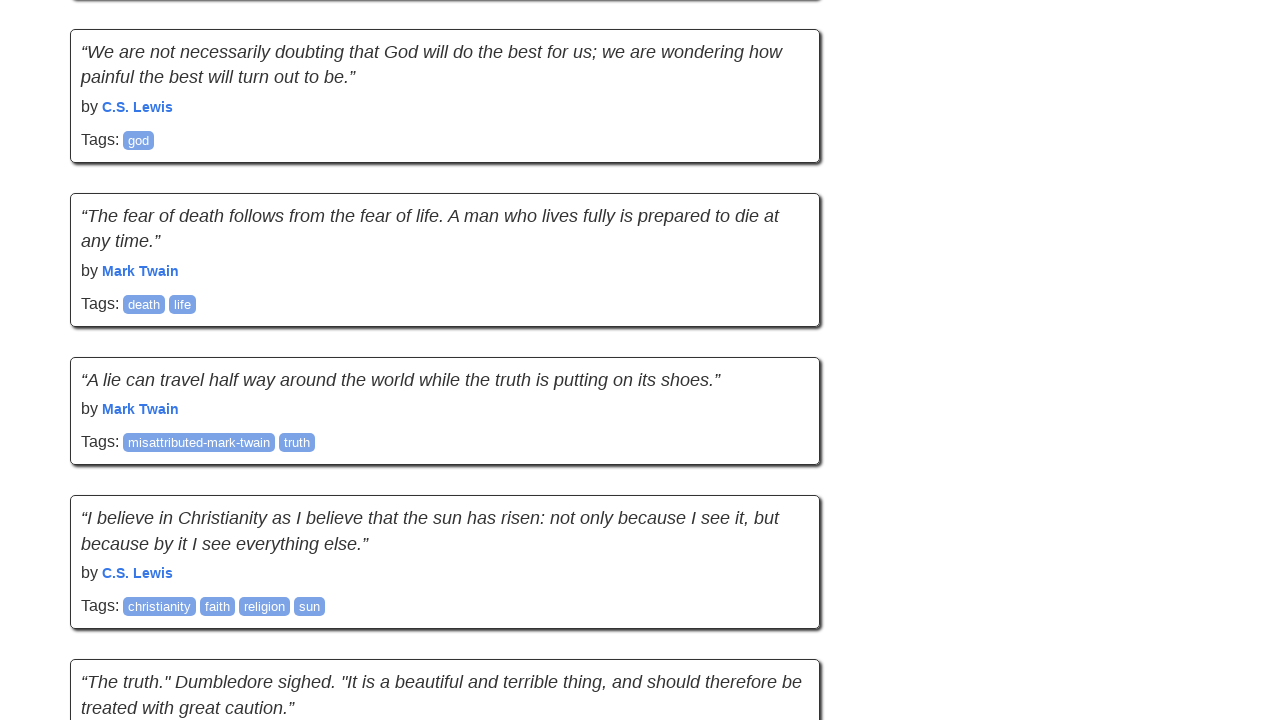

Scrolled to bottom of page to trigger infinite scroll loading
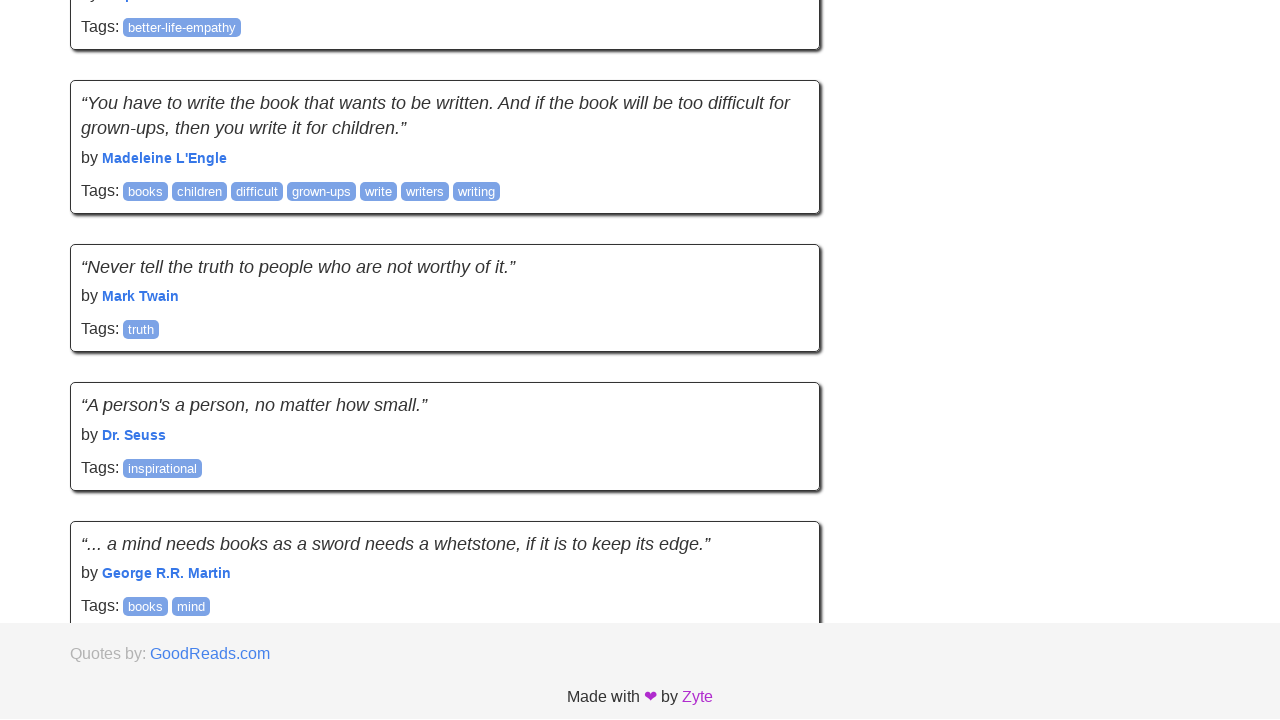

Waited 1000ms for new content to load
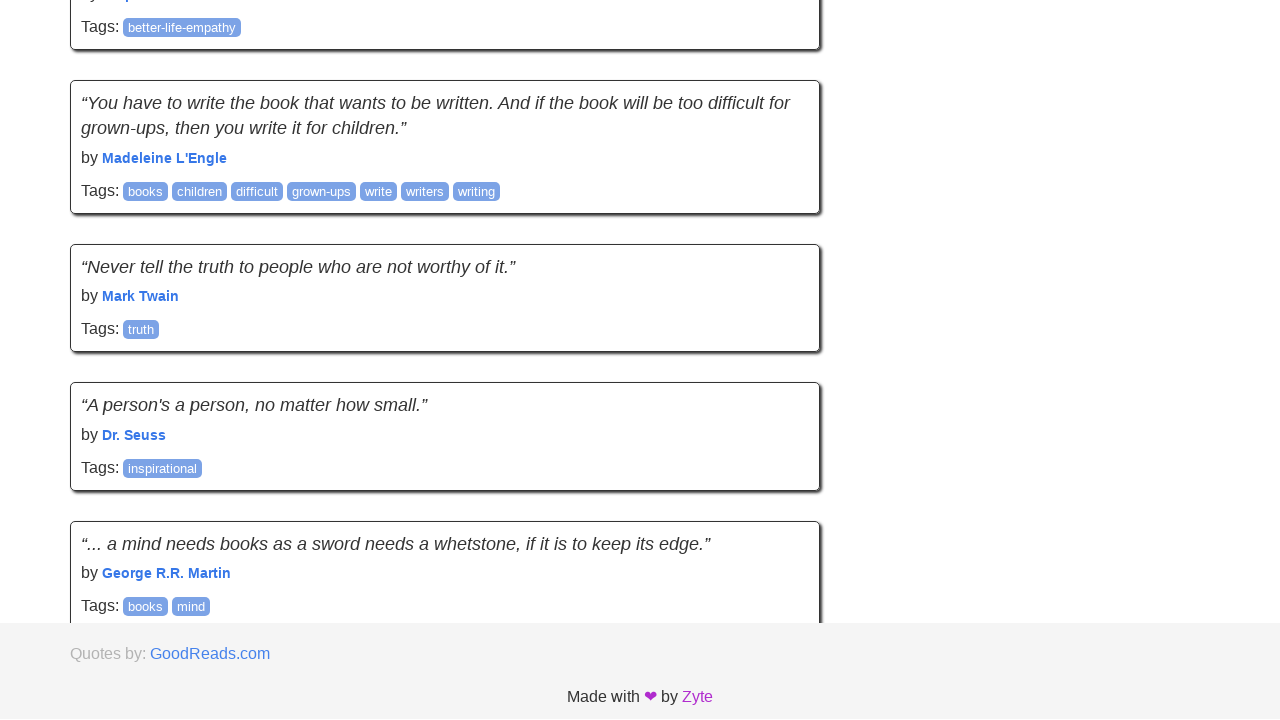

Captured new page scroll height to check if more content loaded
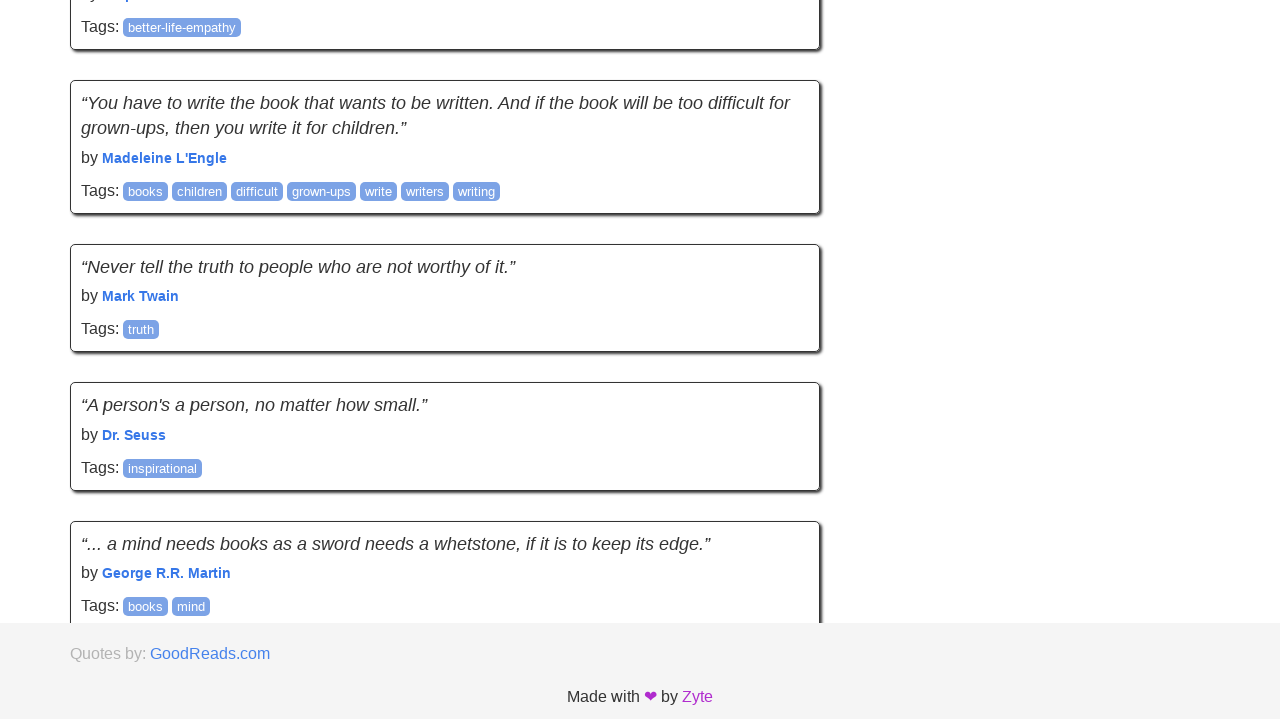

No new content loaded - reached end of scrollable content
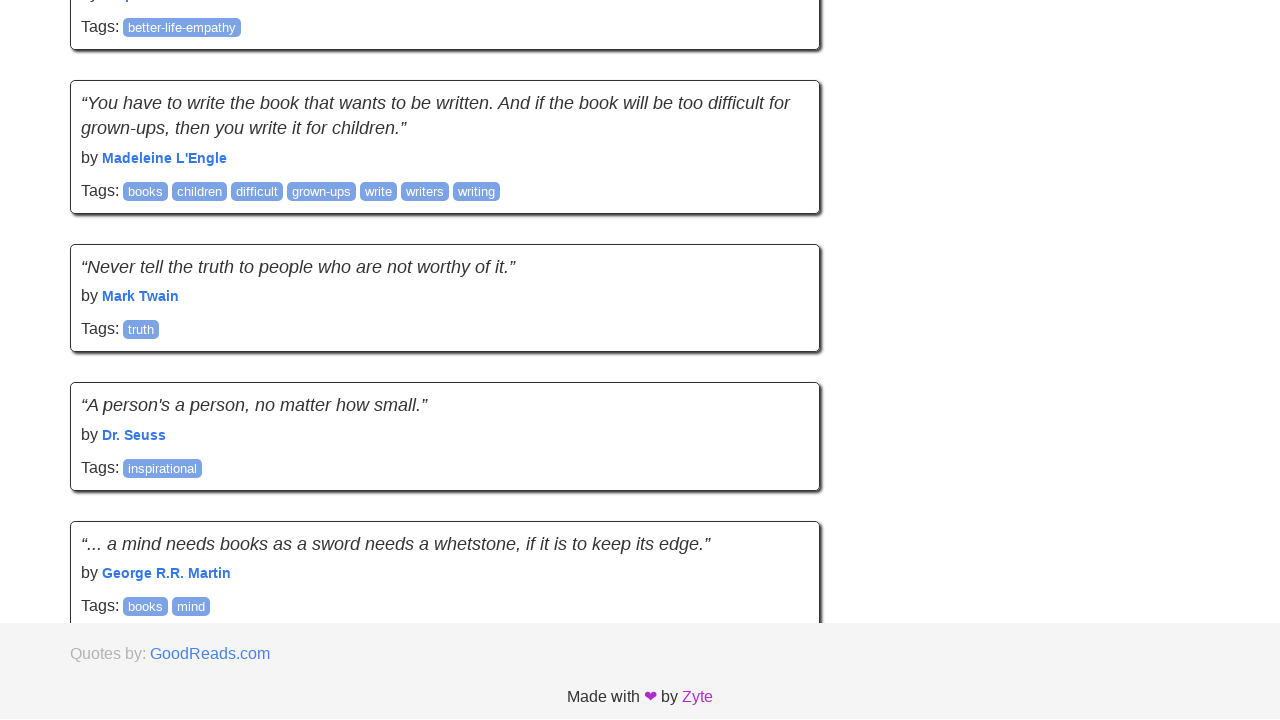

Located all quote elements on the page
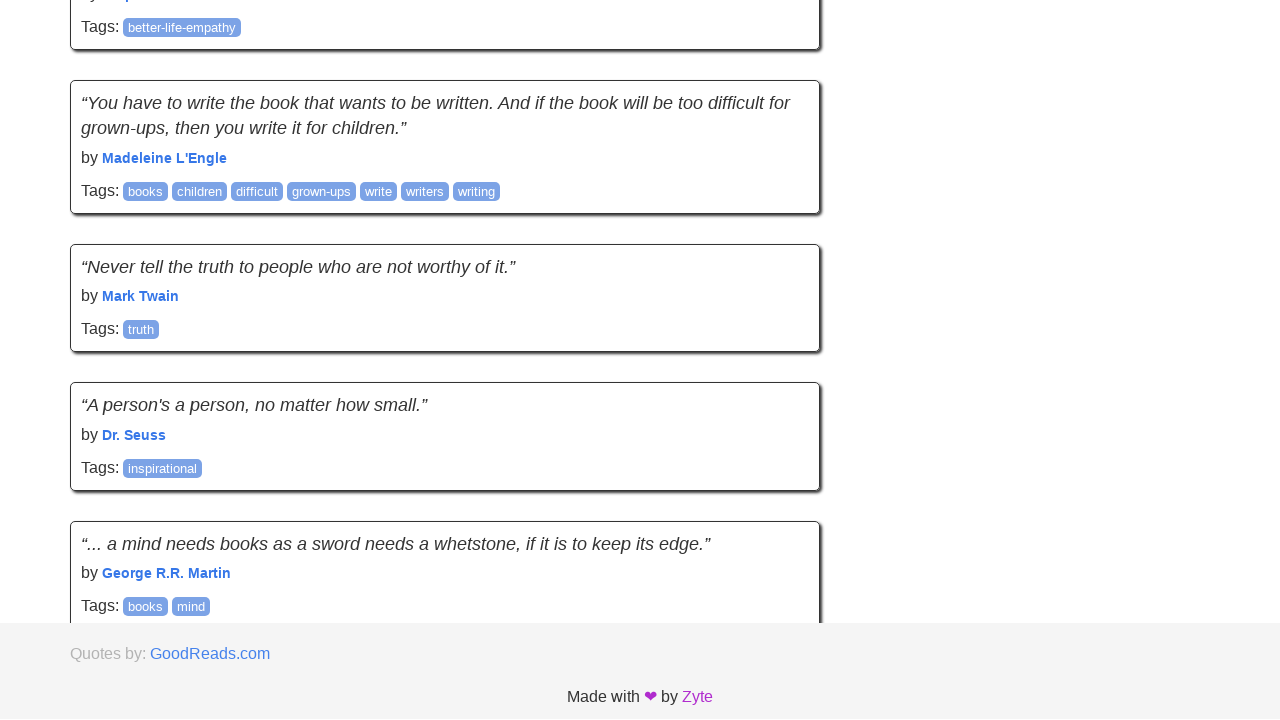

Verified 100 quotes are displayed after infinite scrolling
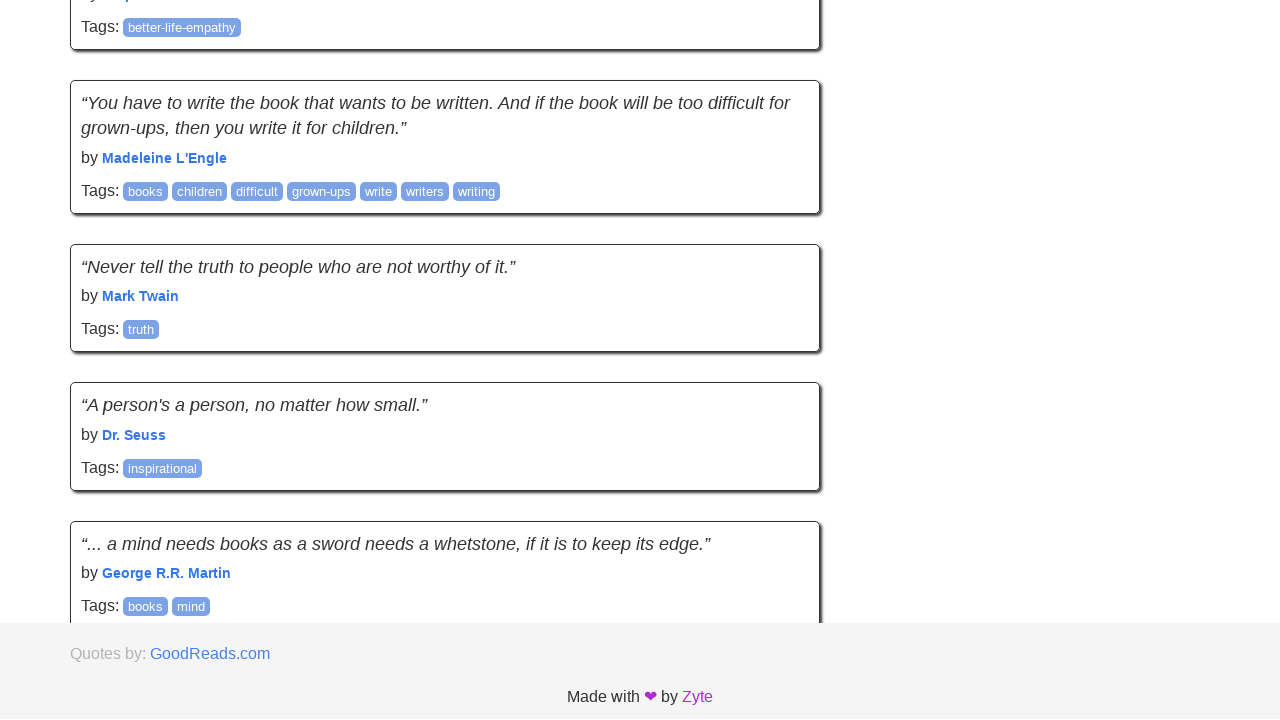

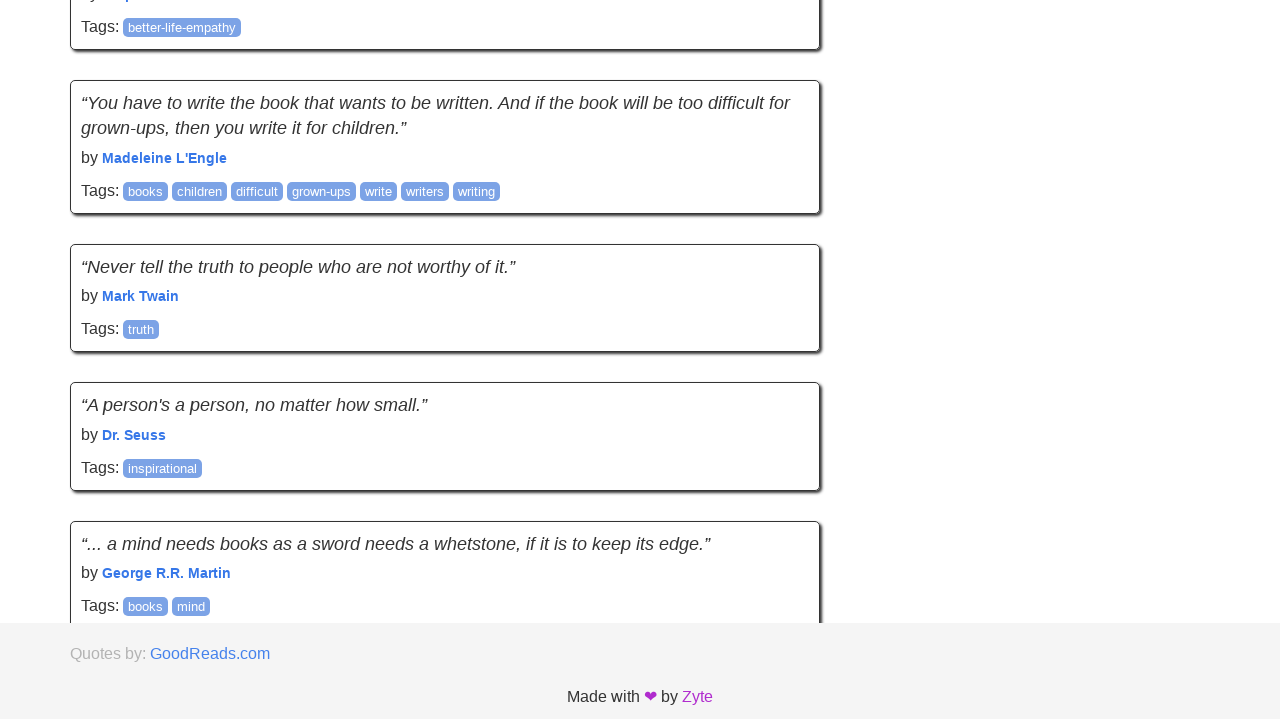